Tests a simple form by filling in first name, last name, city, and country fields using different locator strategies, then submits the form

Starting URL: http://suninjuly.github.io/simple_form_find_task.html

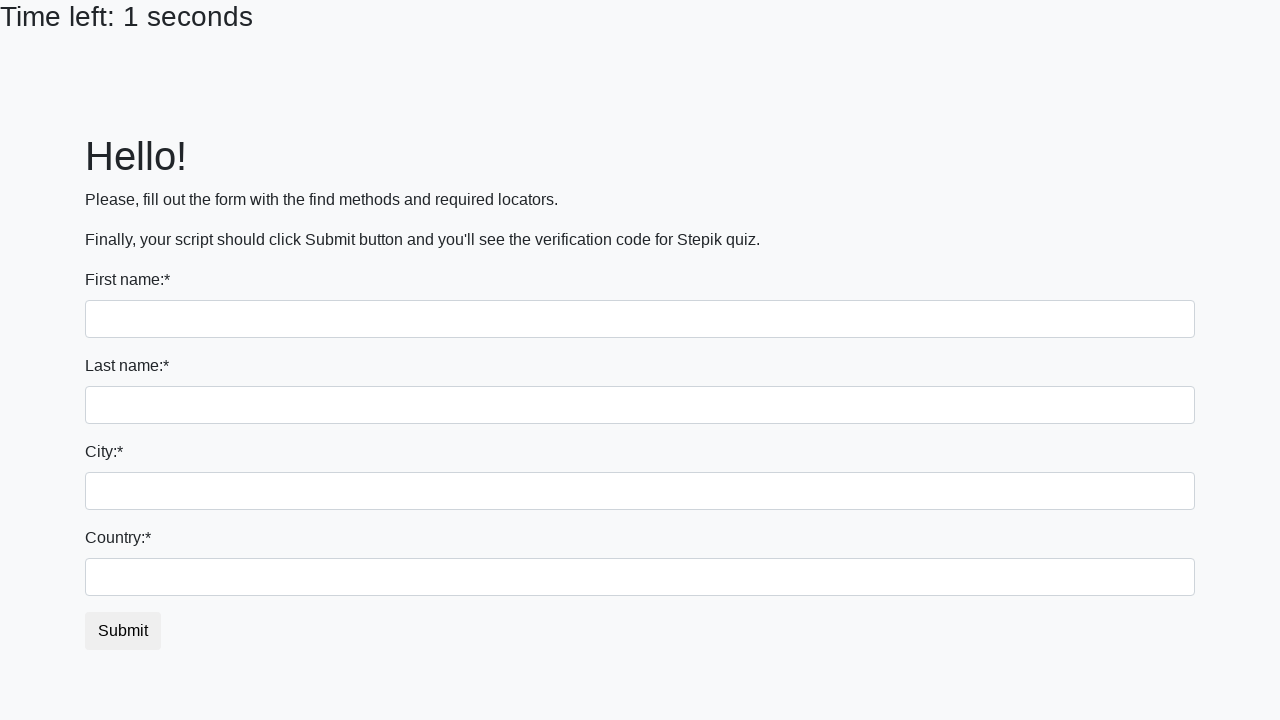

Filled first name field with 'Ivan' using tag name selector on input
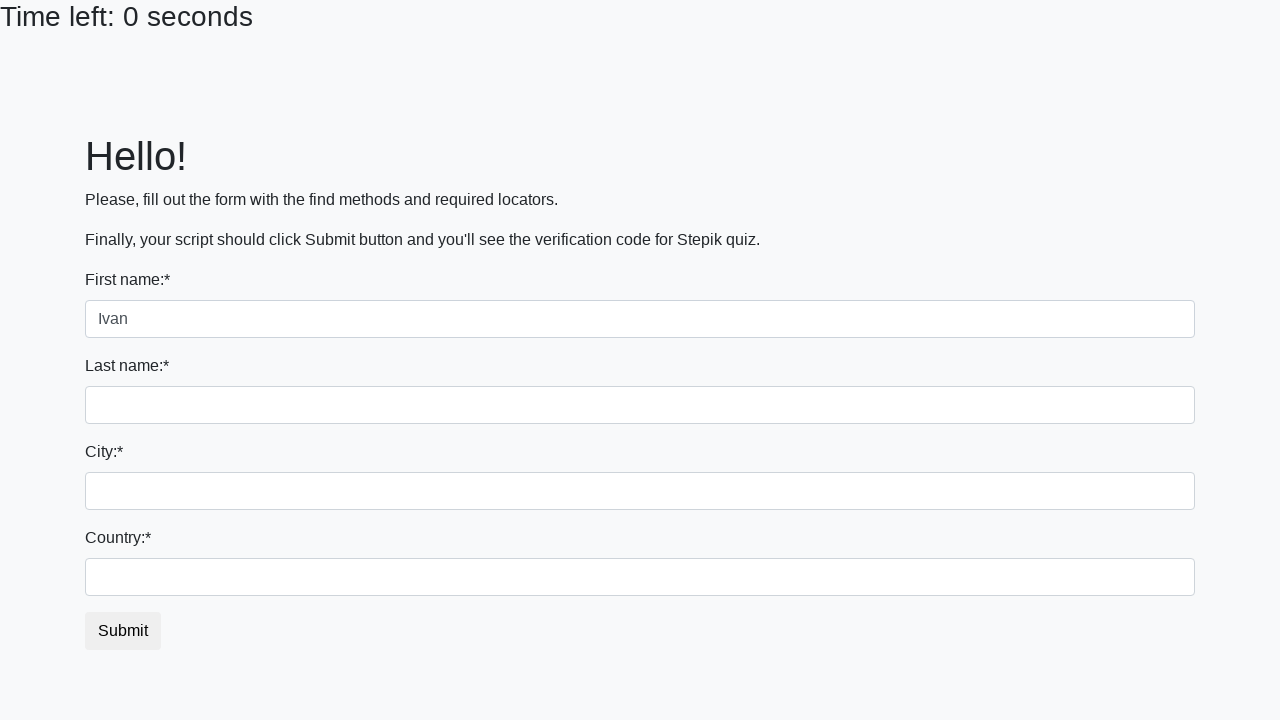

Filled last name field with 'Petrov' using name attribute on input[name='last_name']
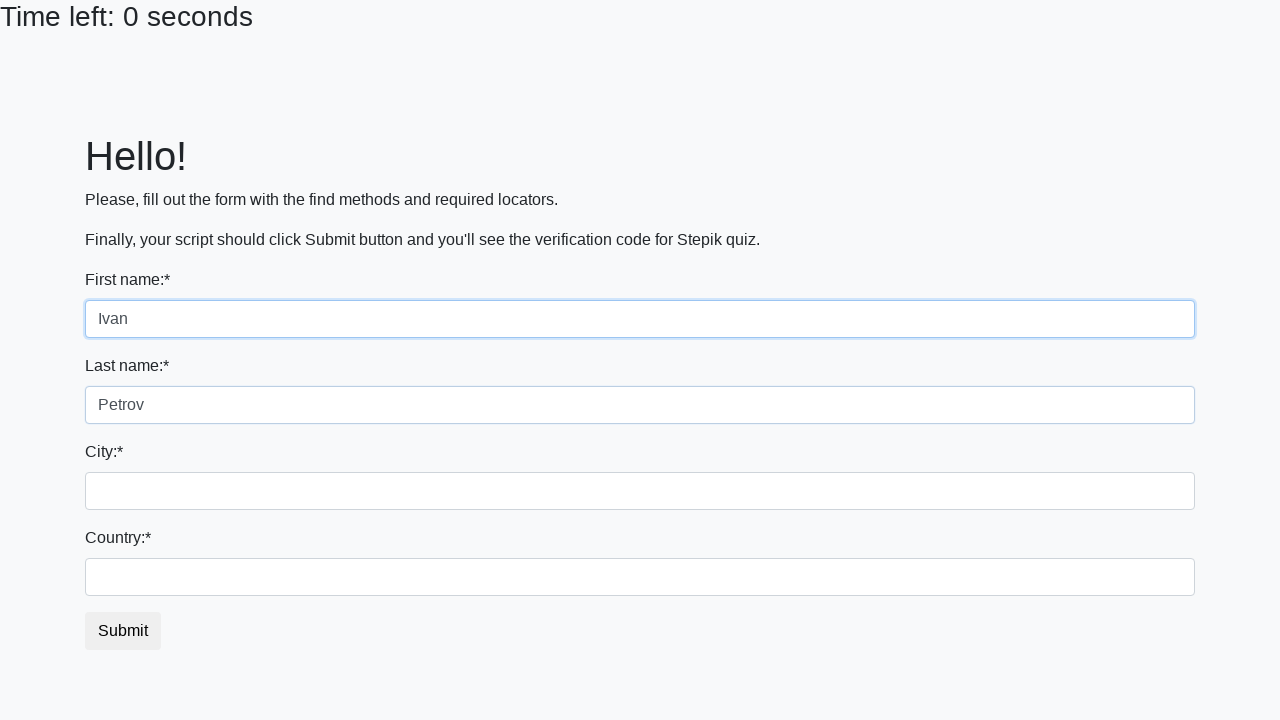

Filled city field with 'Smolensk' using class selector on .form-control.city
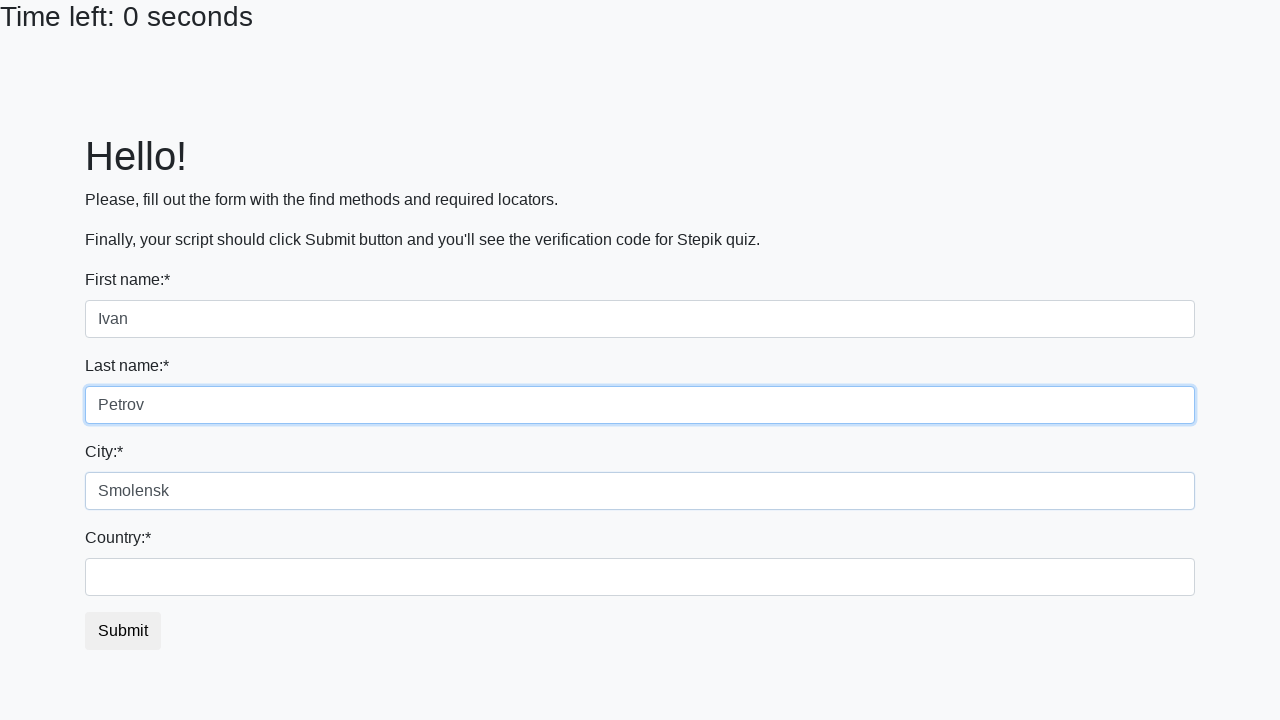

Filled country field with 'Russia' using ID selector on #country
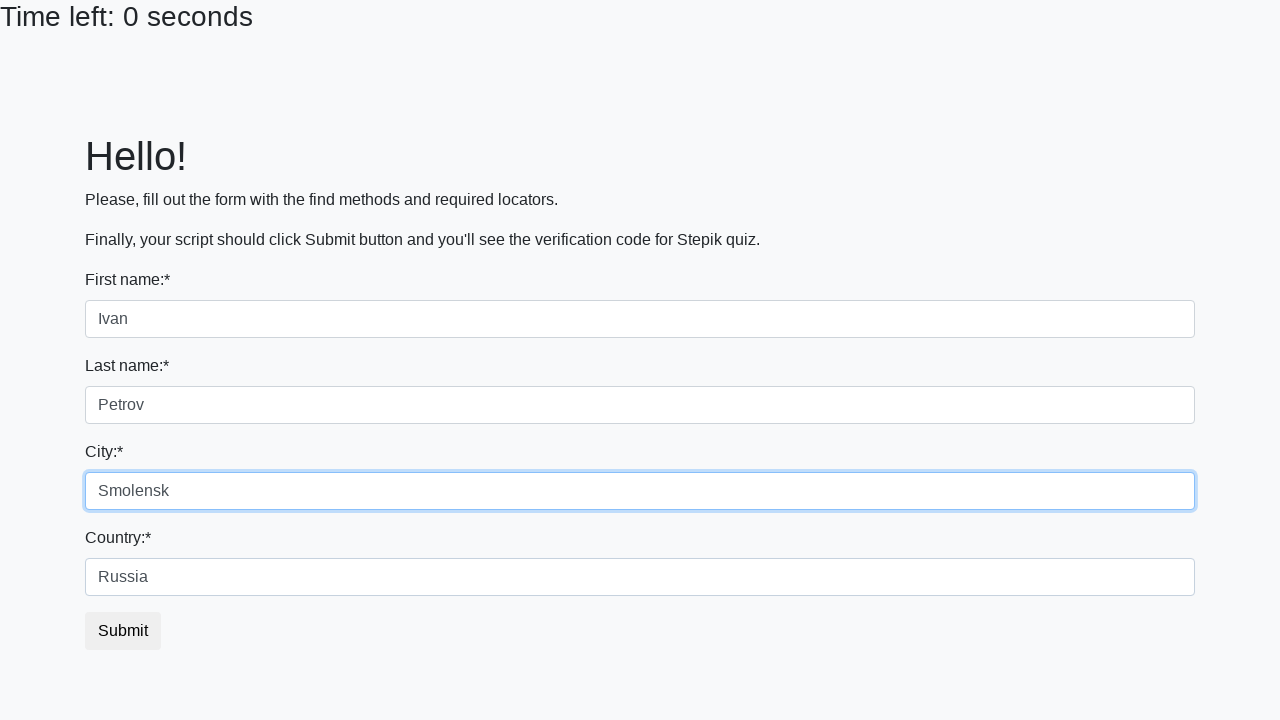

Clicked submit button to submit the form at (123, 631) on button.btn
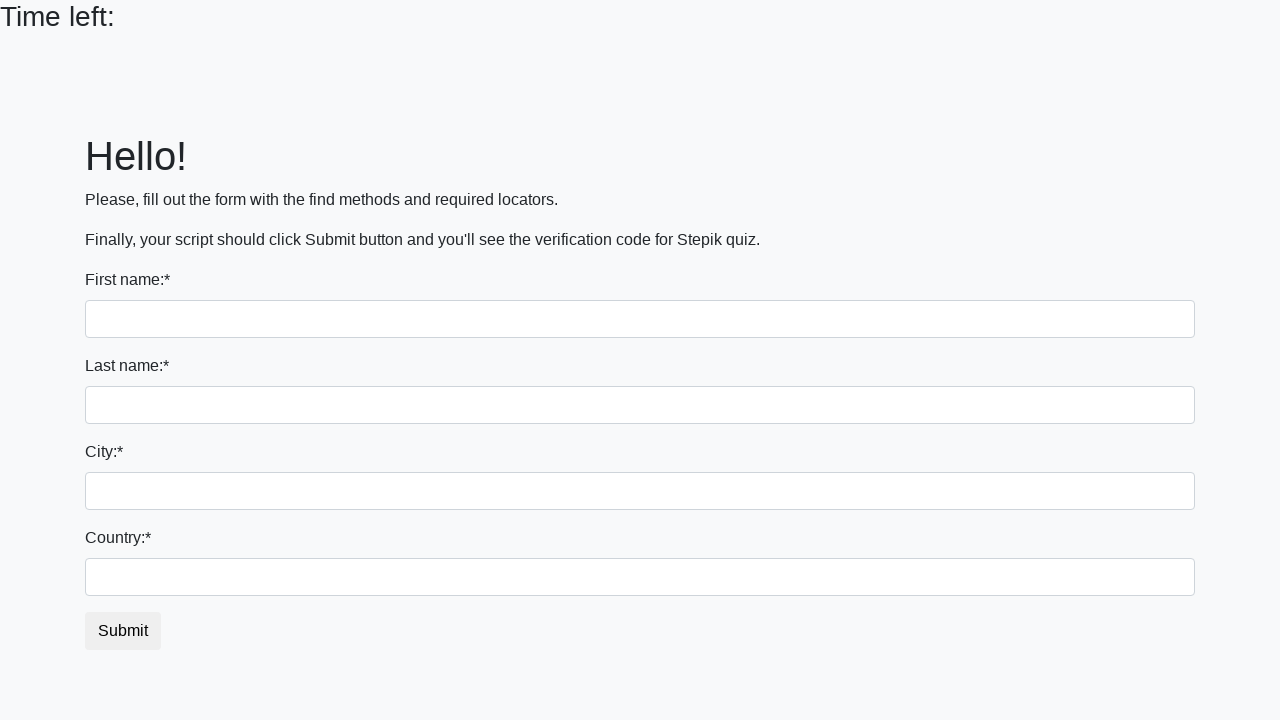

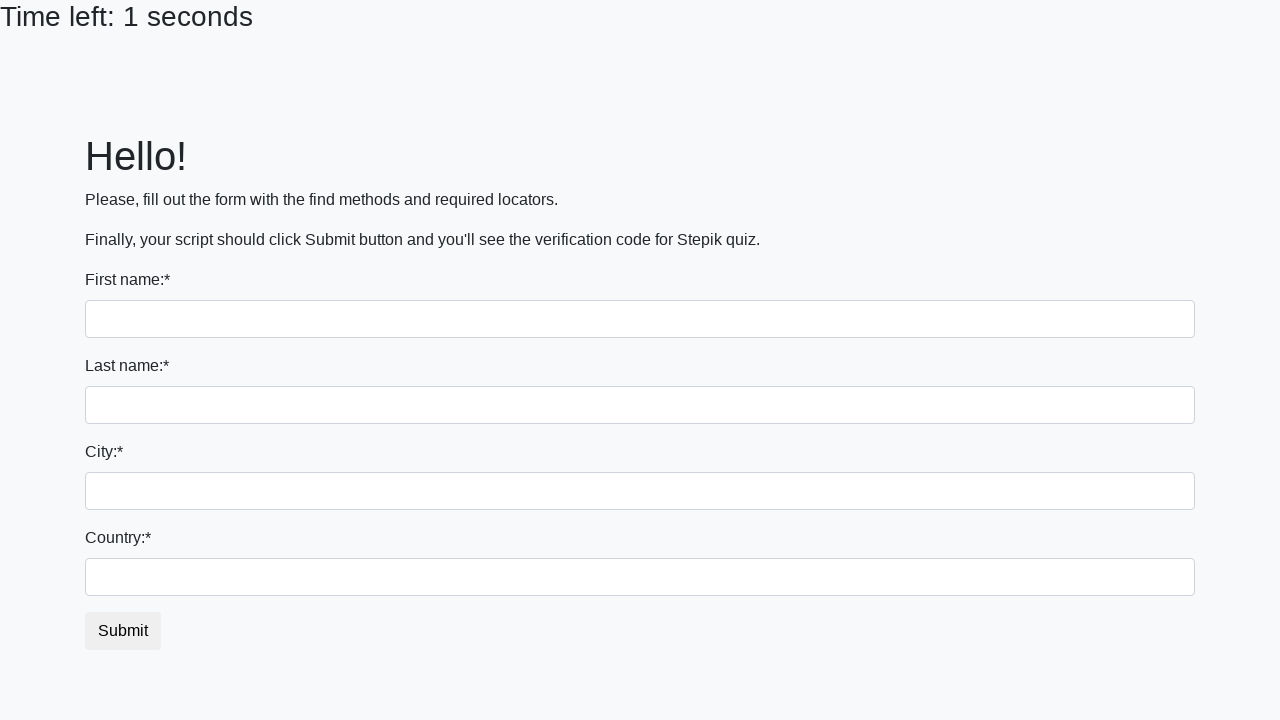